Tests the Experience section by clicking on various elements including headings and SVG paths

Starting URL: https://ateto1204.github.io/

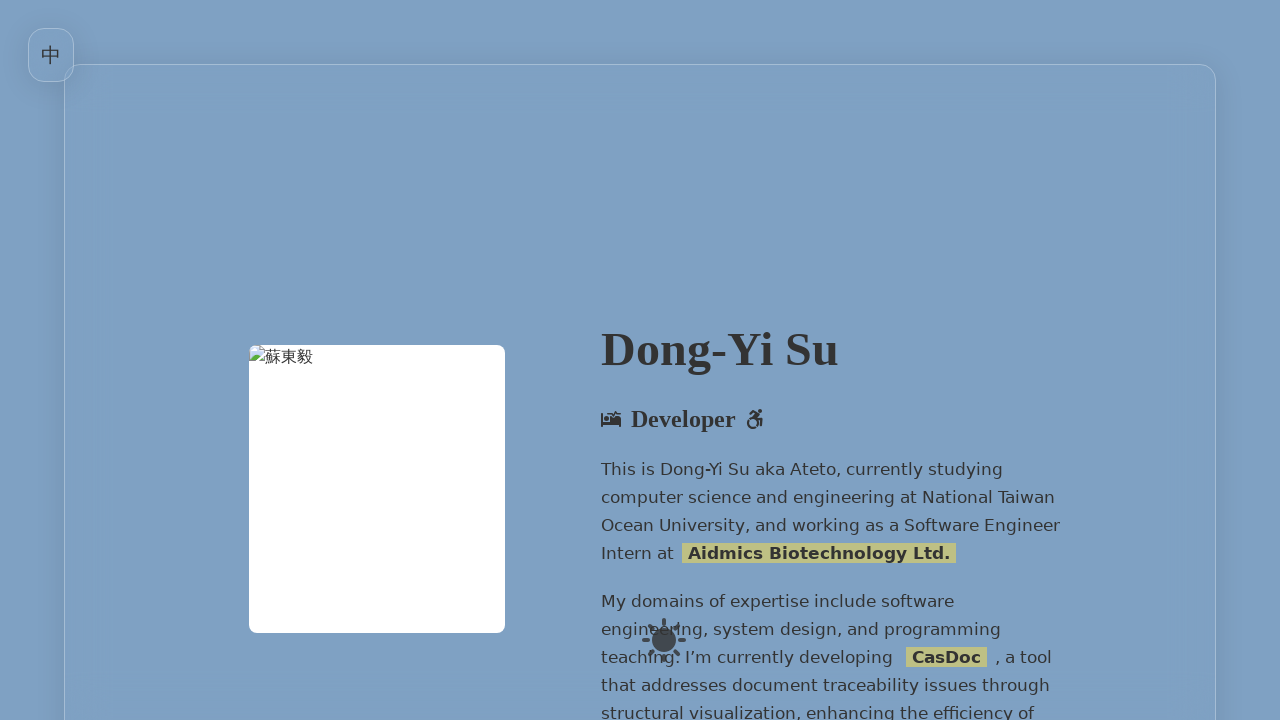

Clicked first SVG path in Experience section at (506, 361) on section >> internal:has-text="Experience Jul2024 -"i >> path >> nth=0
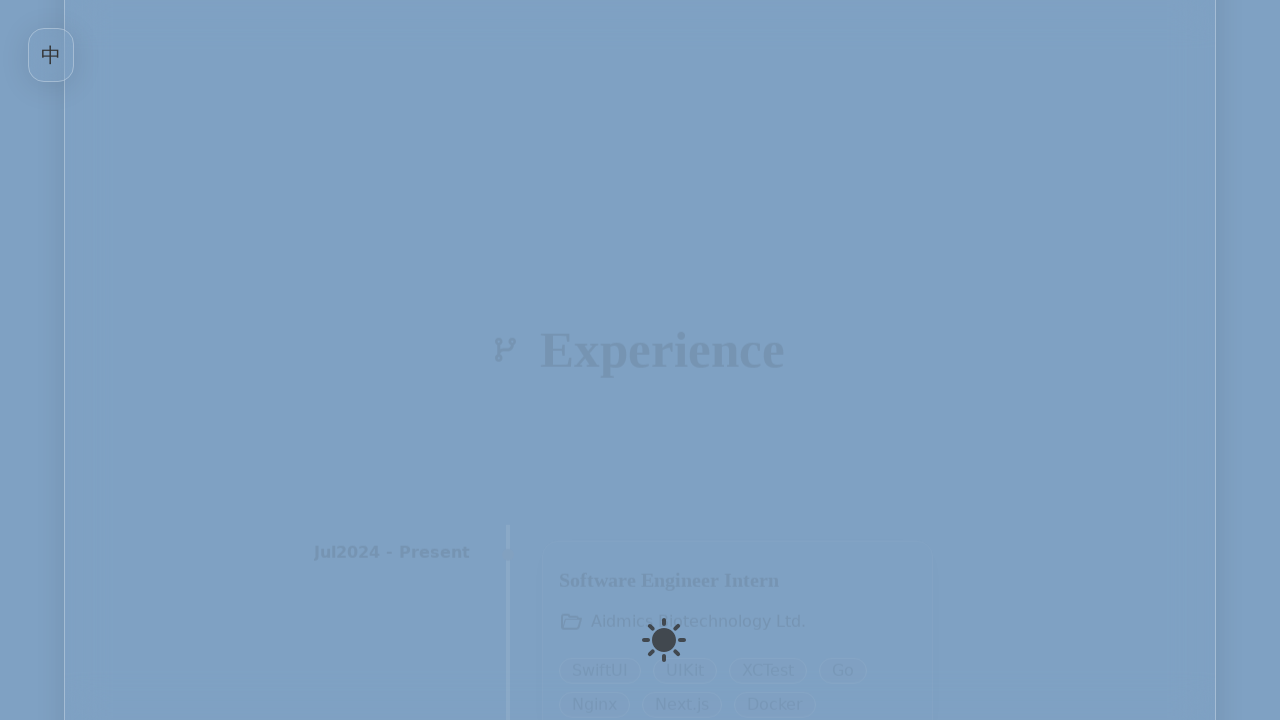

Clicked Experience heading at (650, 361) on internal:role=heading[name="Experience"i]
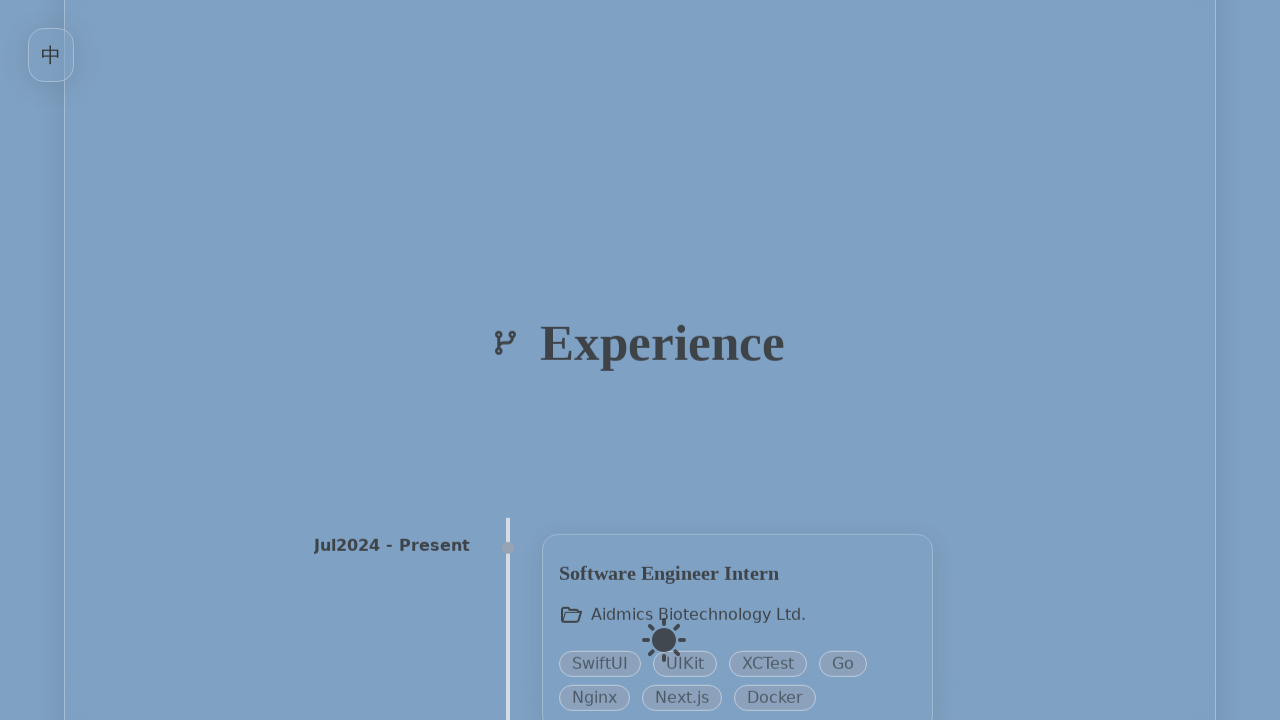

Clicked second path element in .w-9 container at (664, 640) on .w-9 > path:nth-child(2)
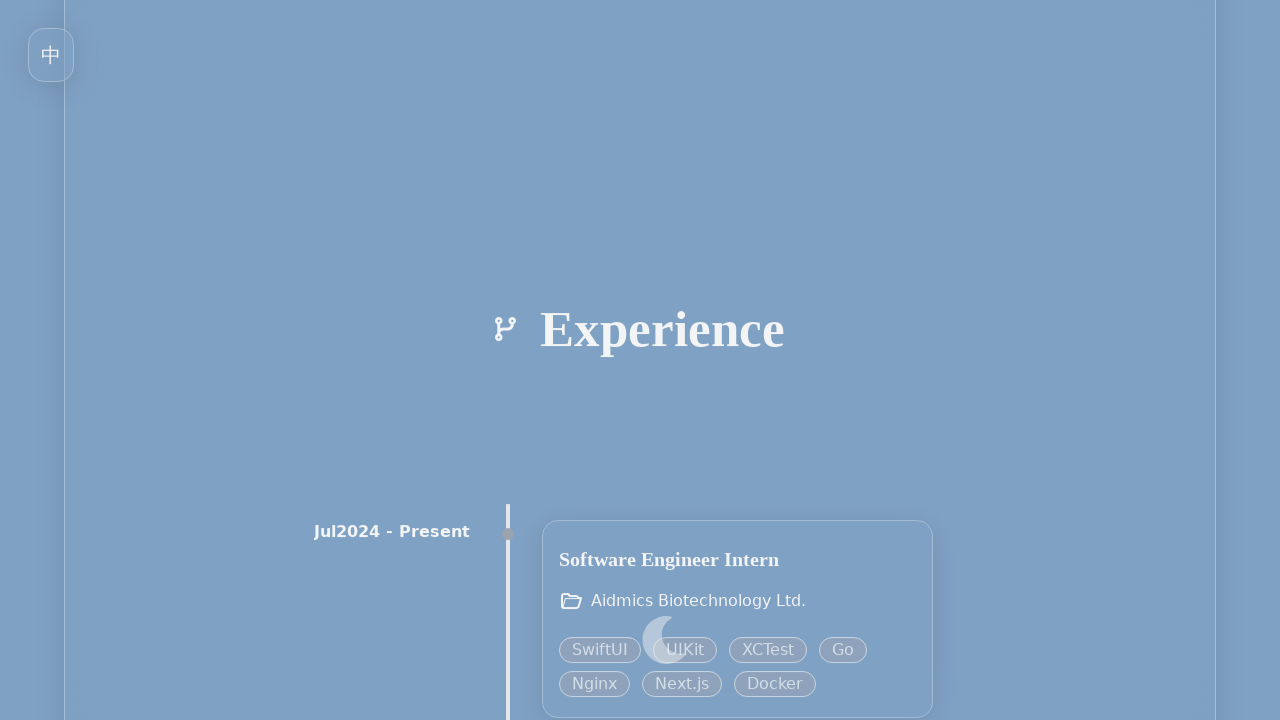

Clicked first path element in .w-9 container at (664, 640) on .w-9 > path
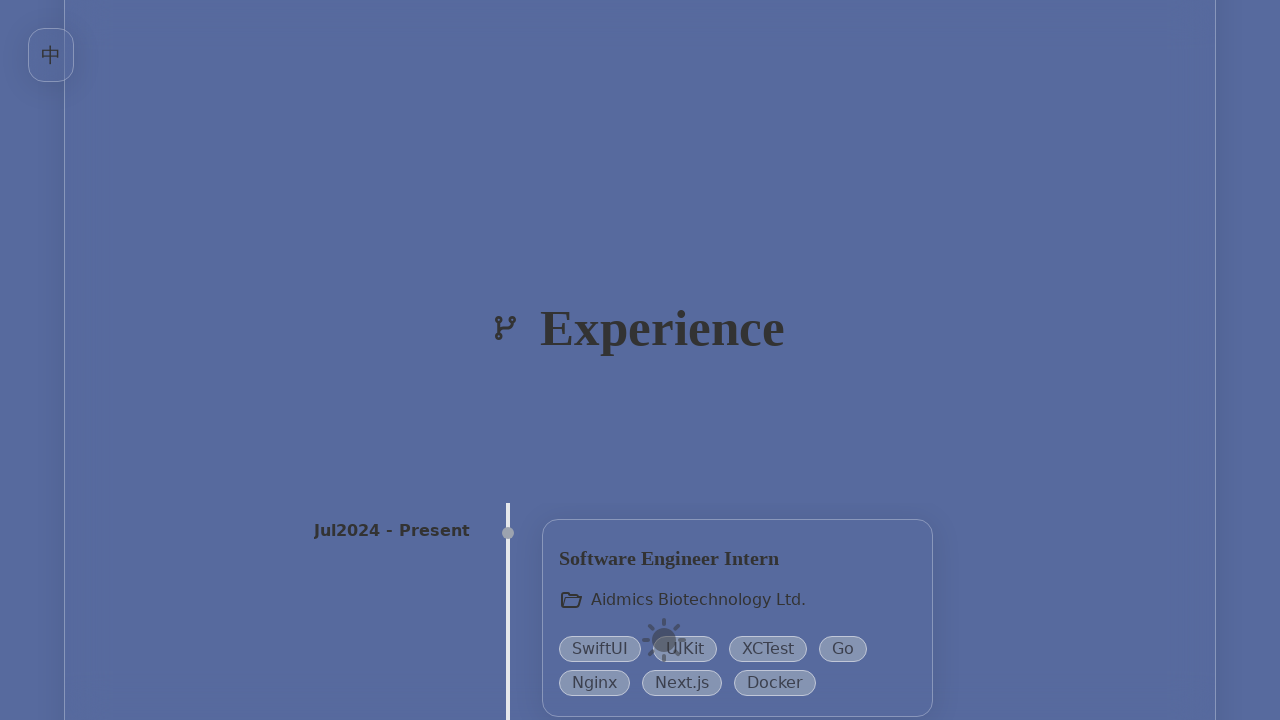

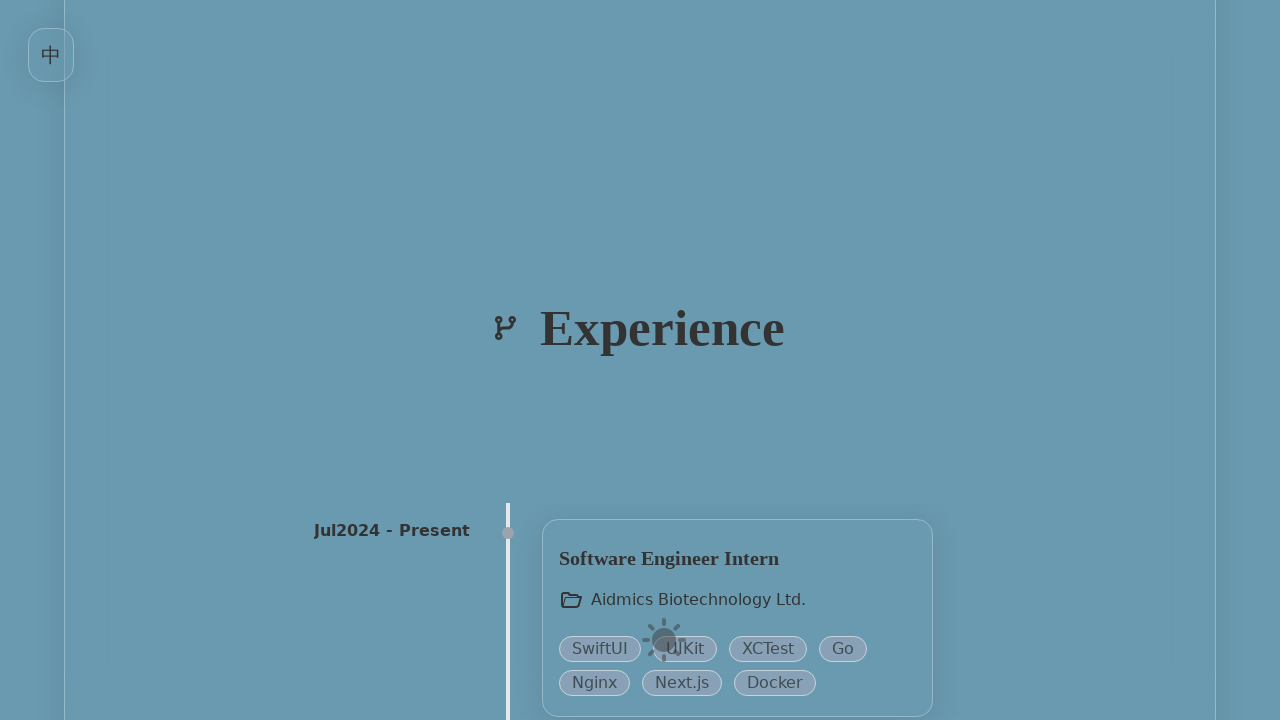